Tests navigation to Elemental Selenium website by clicking the footer link, switching to the new tab, and verifying the URL

Starting URL: https://the-internet.herokuapp.com/

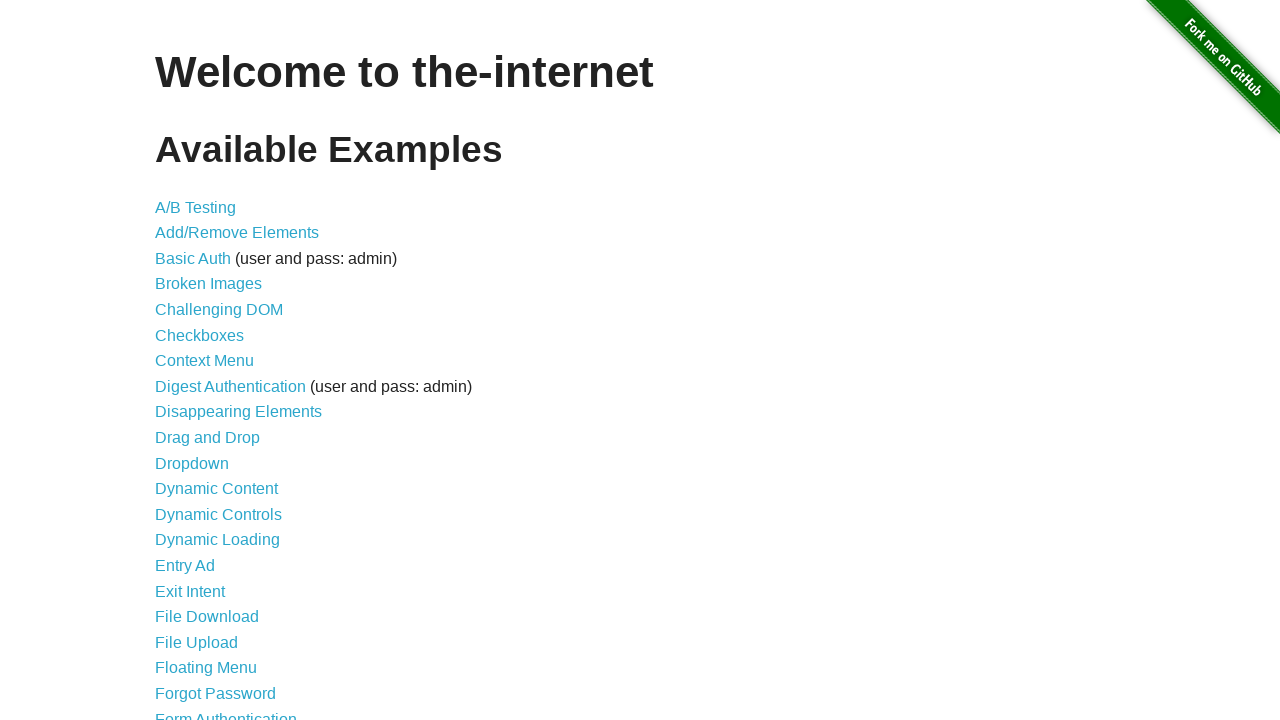

Clicked the Elemental Selenium footer link at (684, 711) on a[href='http://elementalselenium.com/']
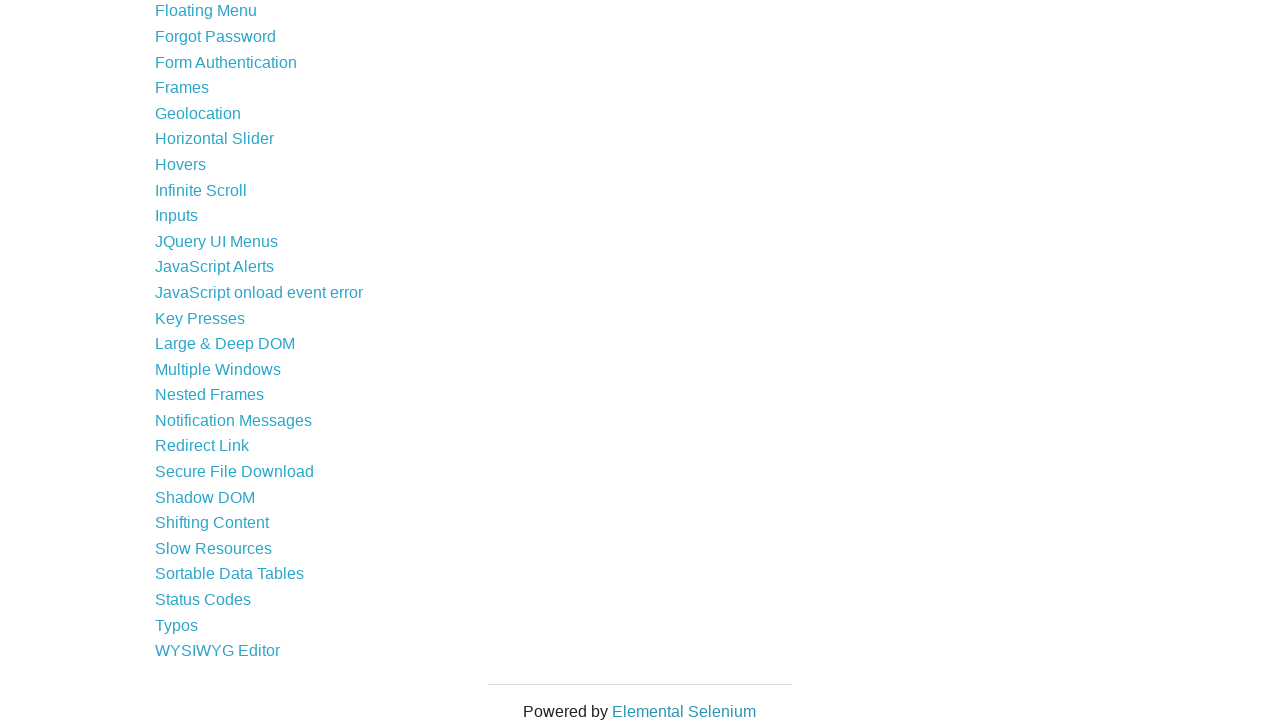

Clicked the Elemental Selenium link to open new tab at (684, 711) on a[href='http://elementalselenium.com/']
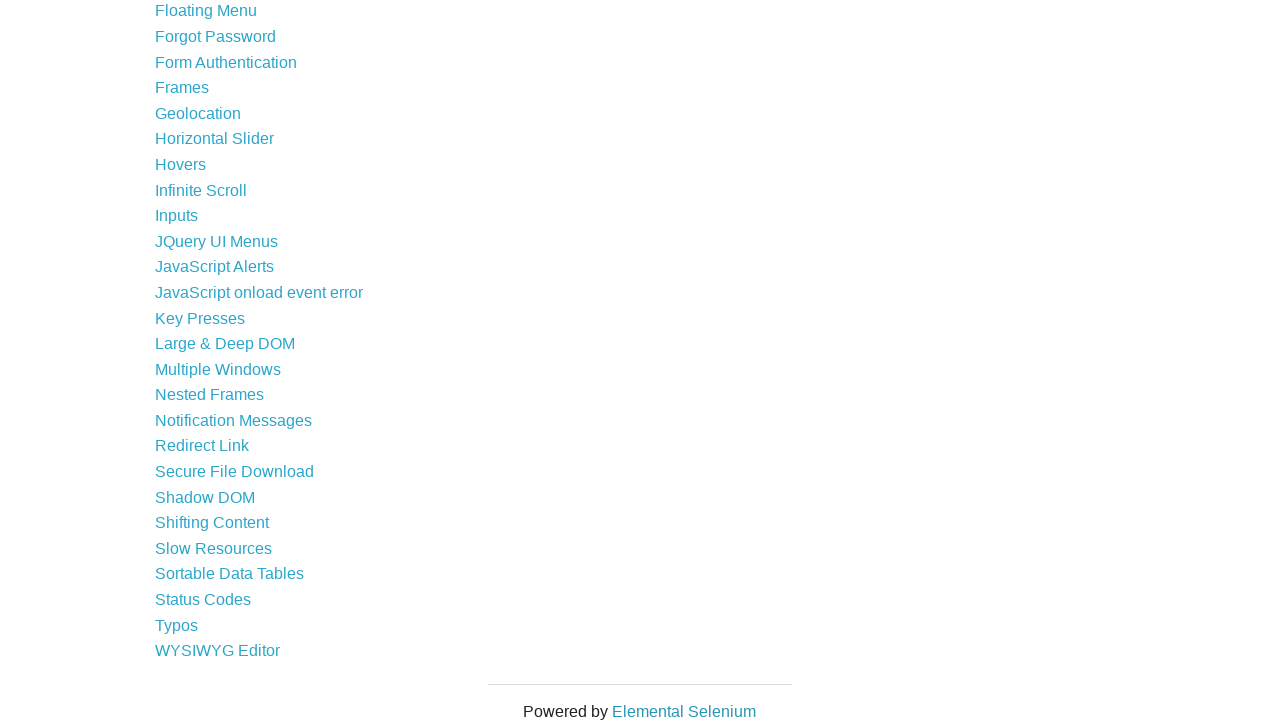

Captured new page/tab reference
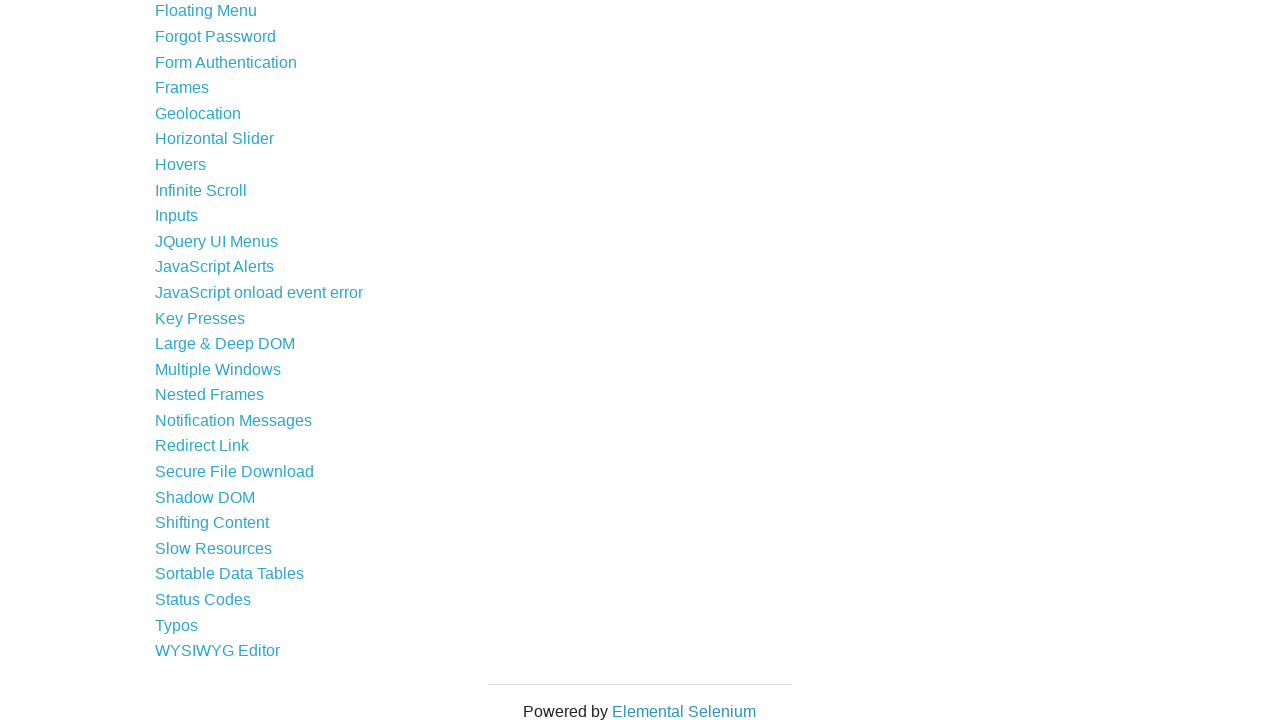

Waited for new page to load completely
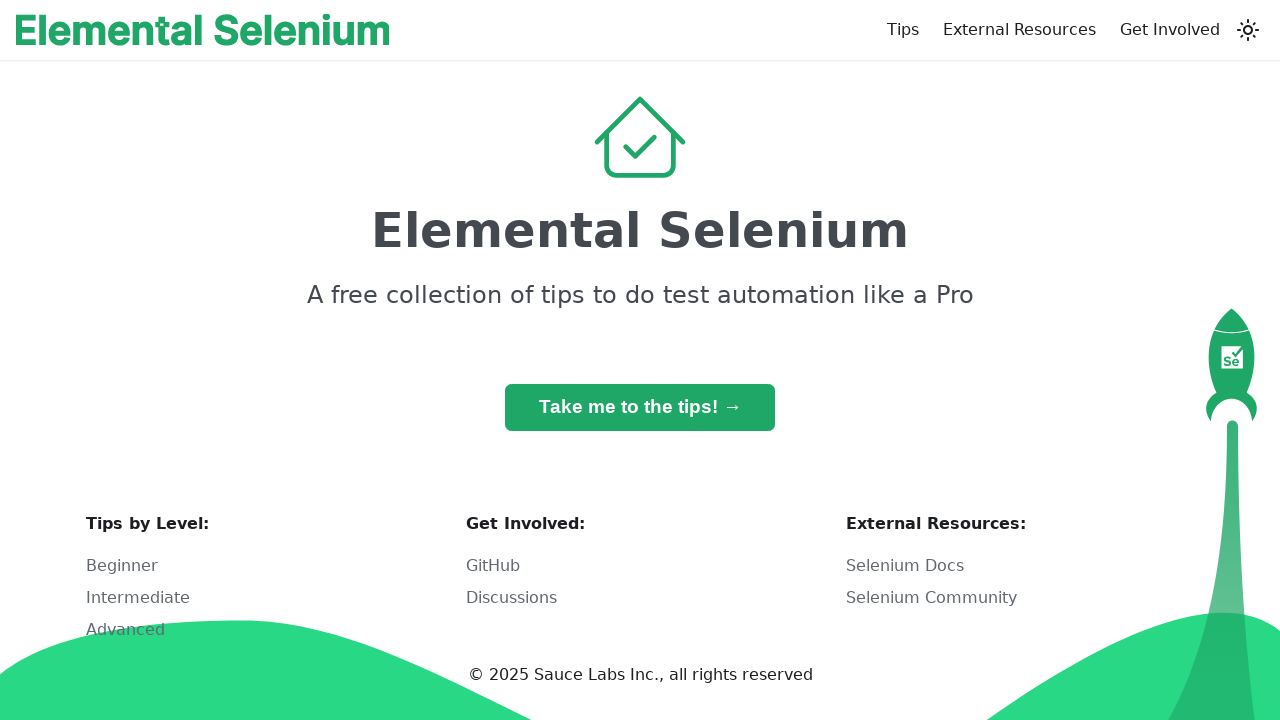

Verified URL contains 'elementalselenium.com'
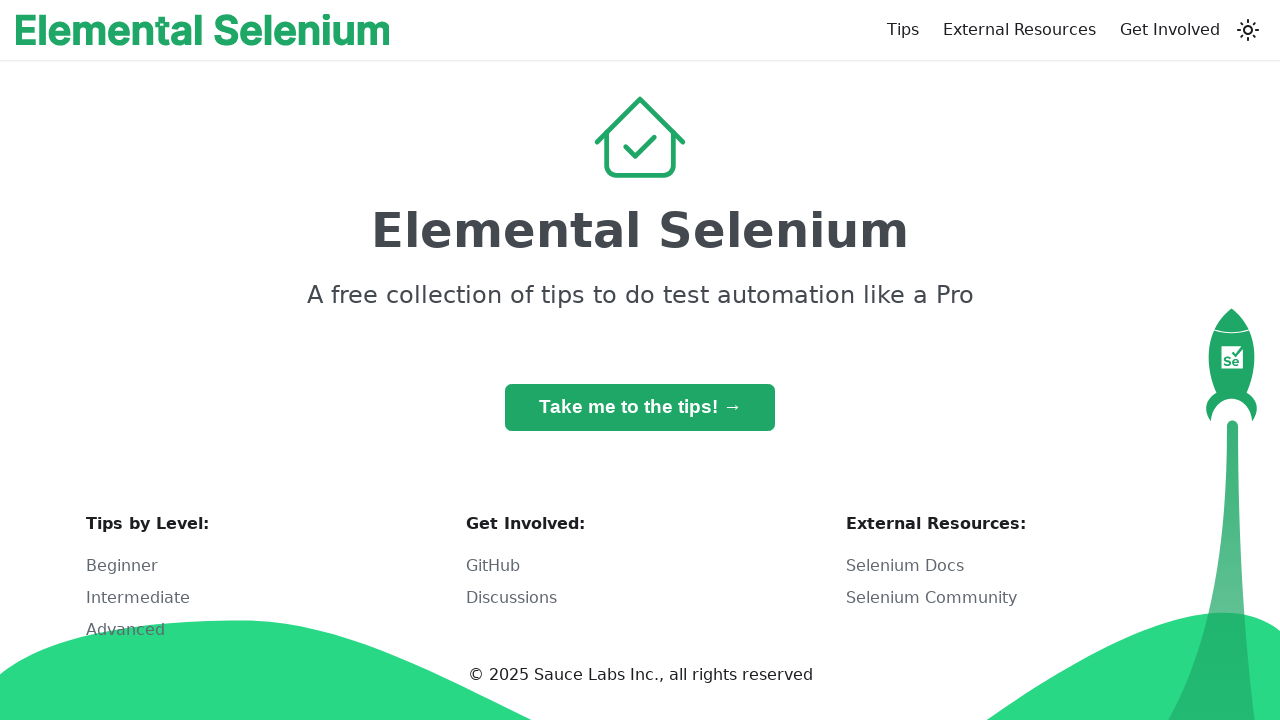

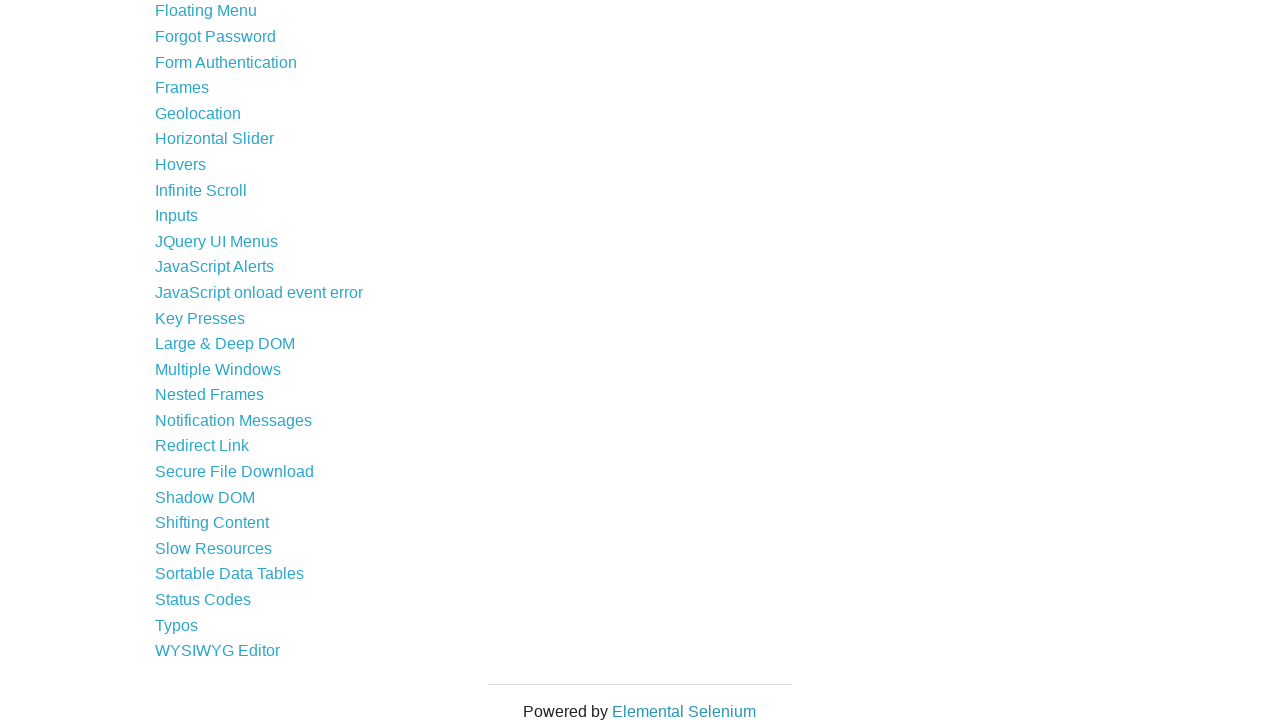